Tests dynamic loading functionality by clicking a start button and waiting for dynamically loaded text to appear

Starting URL: https://the-internet.herokuapp.com/dynamic_loading/2

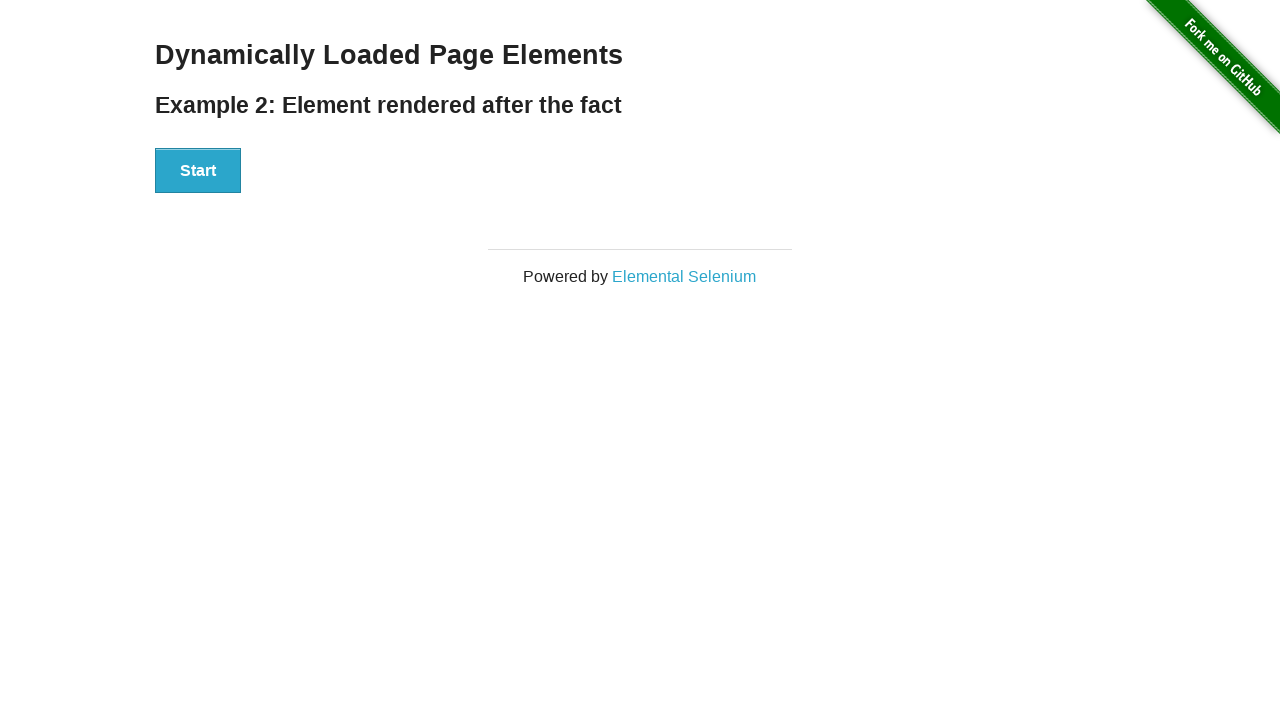

Clicked the start button to trigger dynamic loading at (198, 171) on xpath=//*[@id="start"]/button
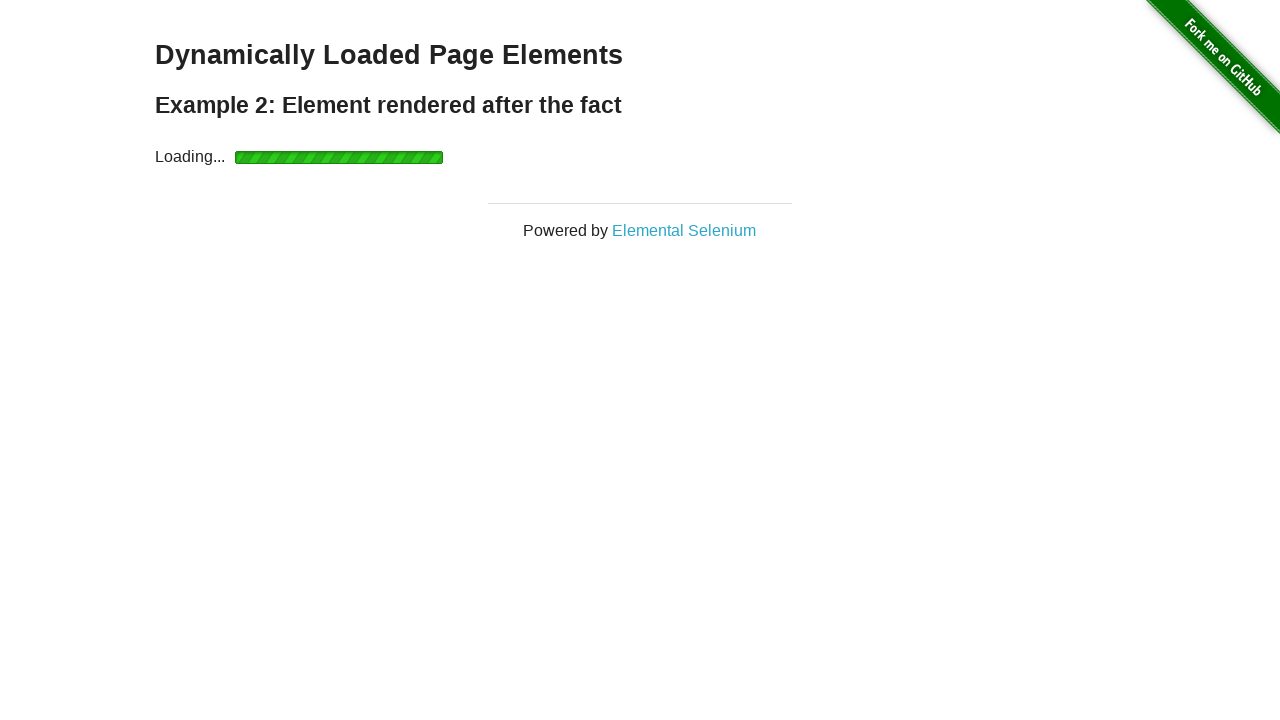

Dynamically loaded text appeared
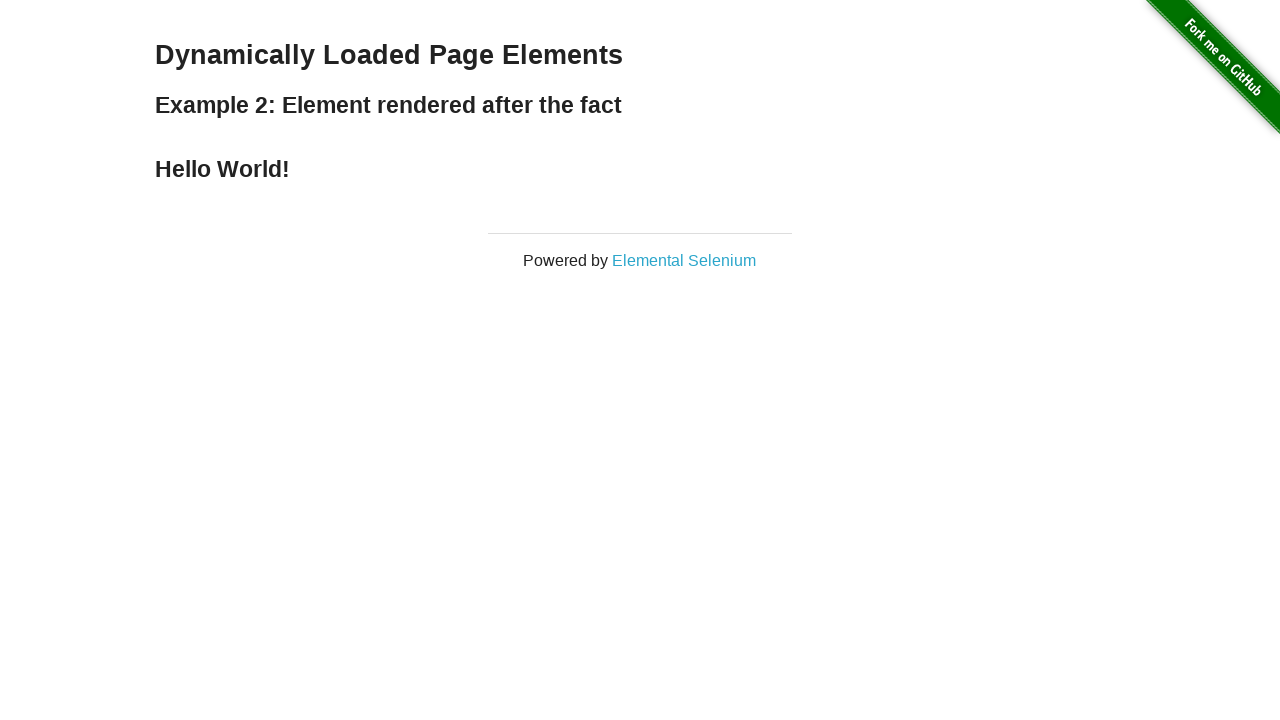

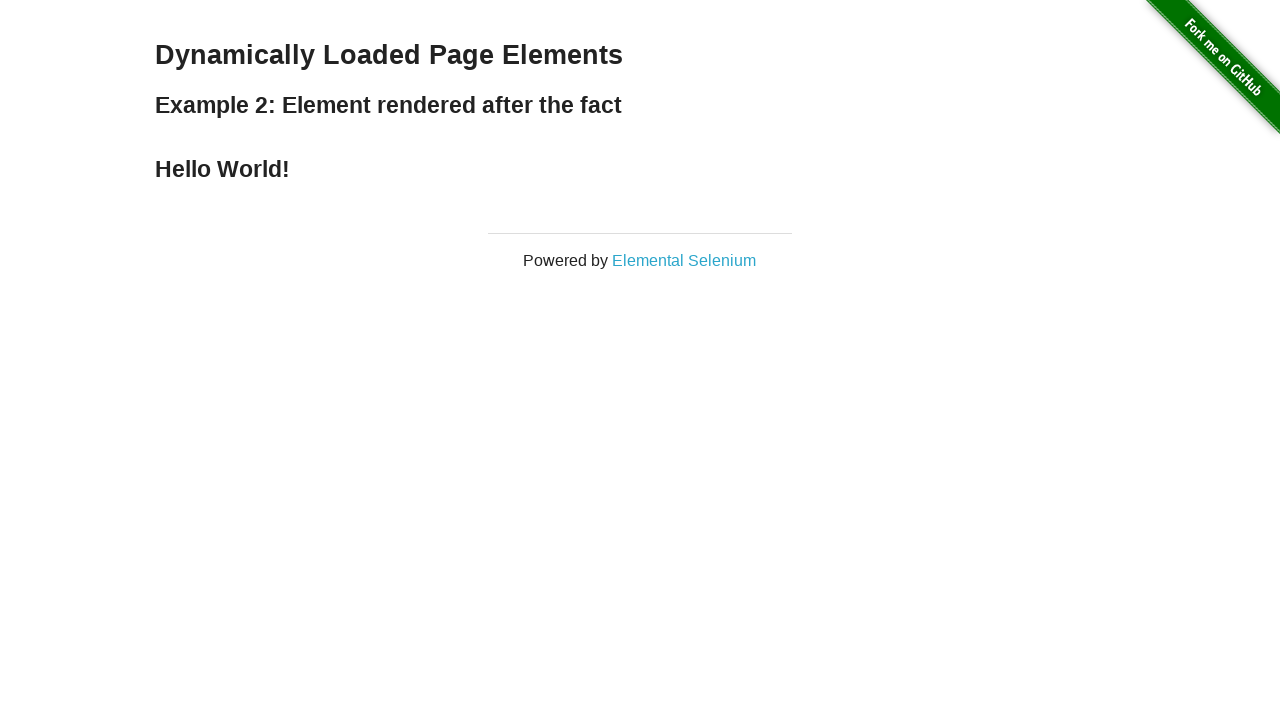